Tests checkout form submission with valid customer data and debit card payment method.

Starting URL: https://webshop-agil-testautomatiserare.netlify.app/checkout

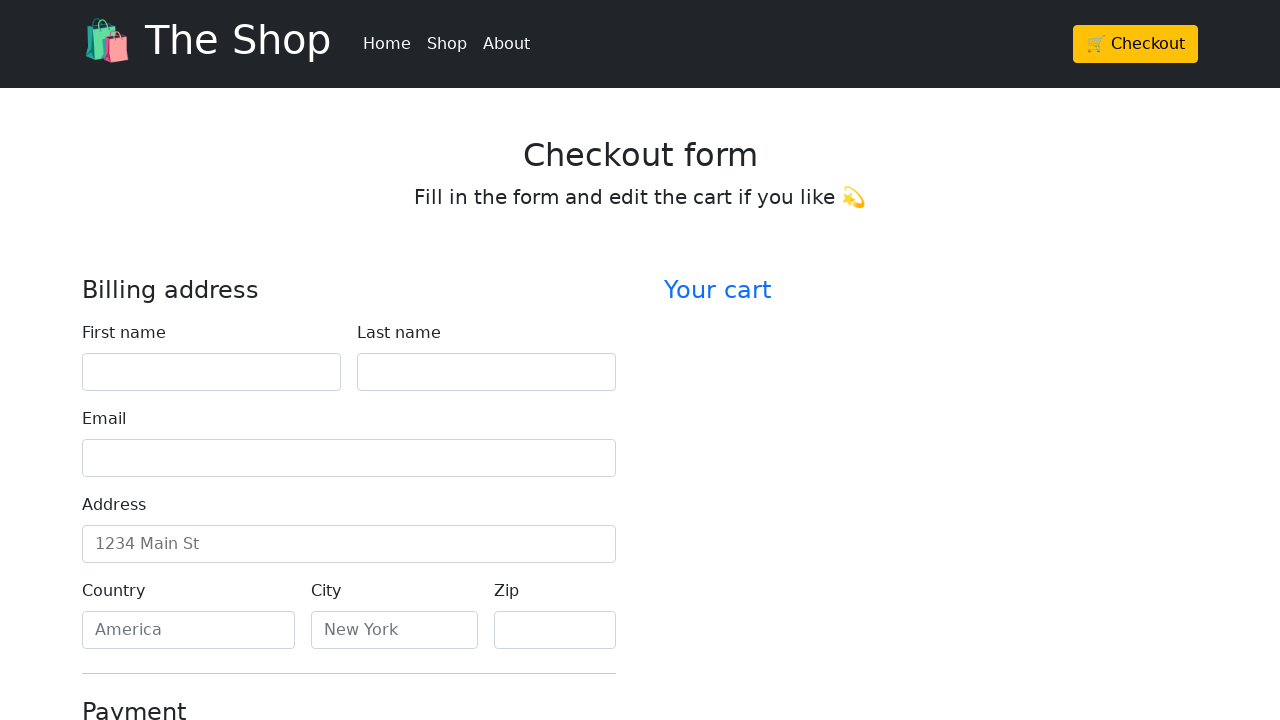

Filled first name field with 'Maria' on #firstName
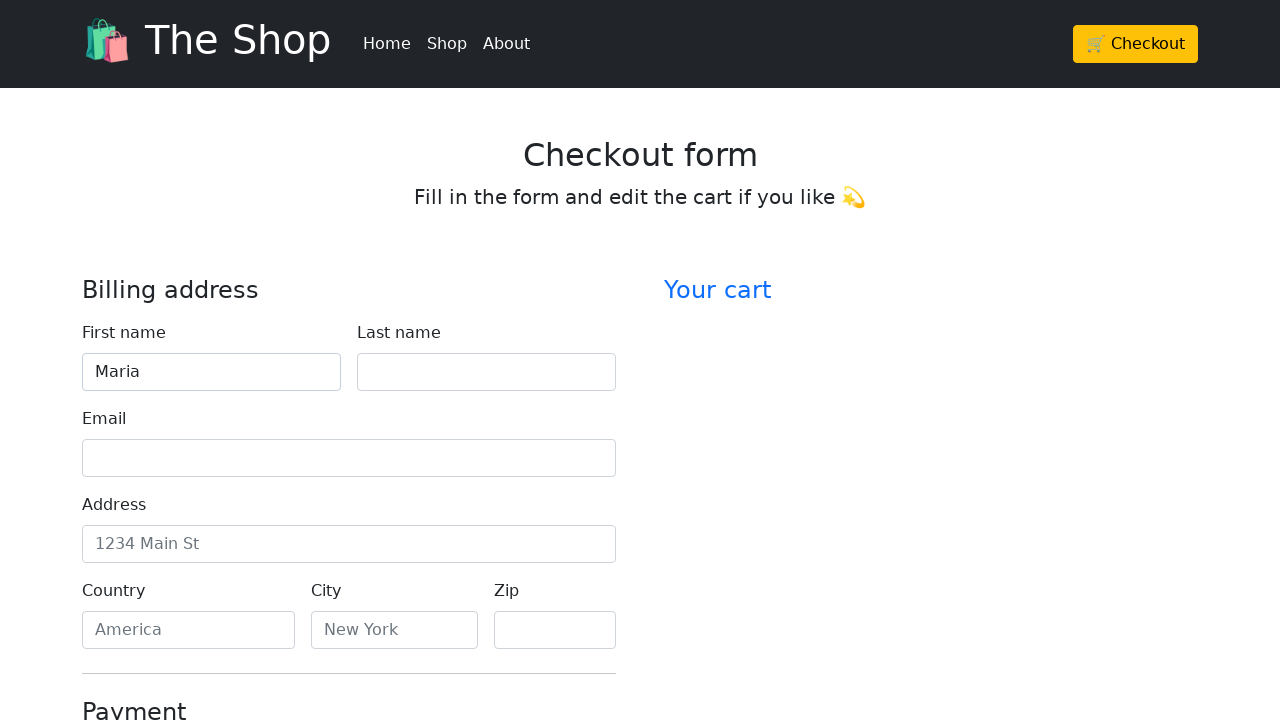

Filled last name field with 'Johansson' on #lastName
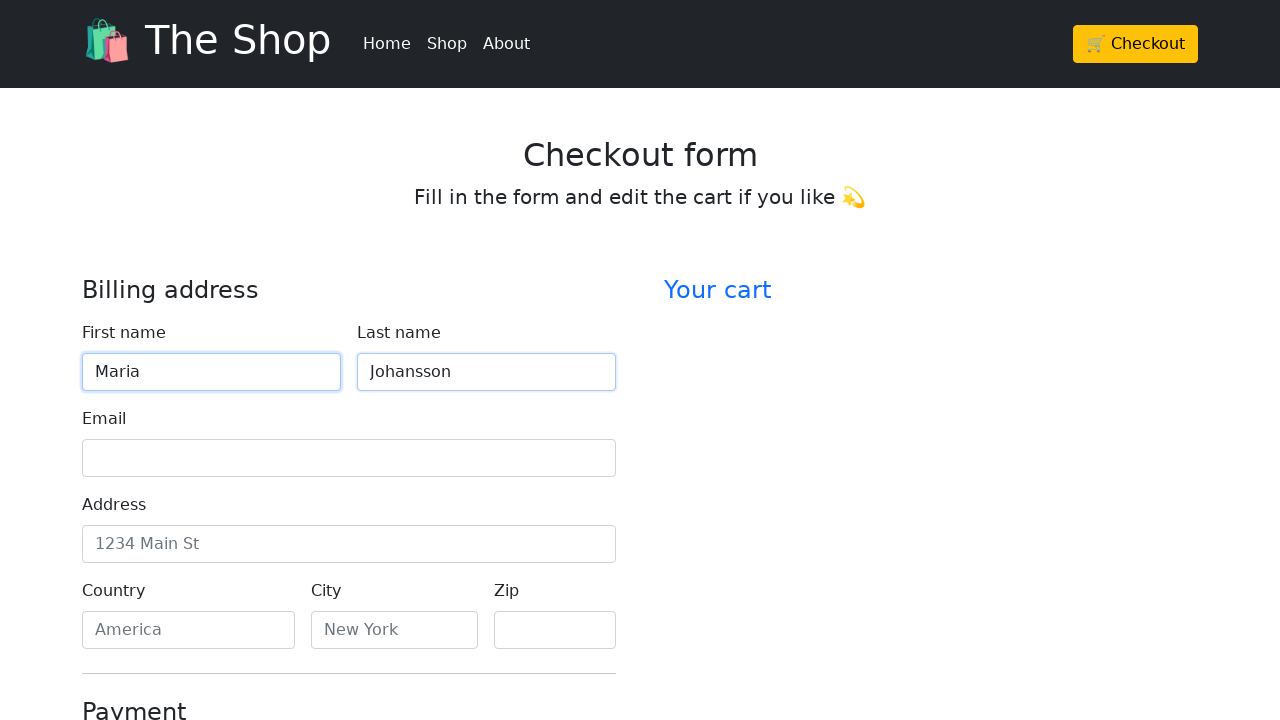

Filled email field with 'maria.johansson@email.se' on #email
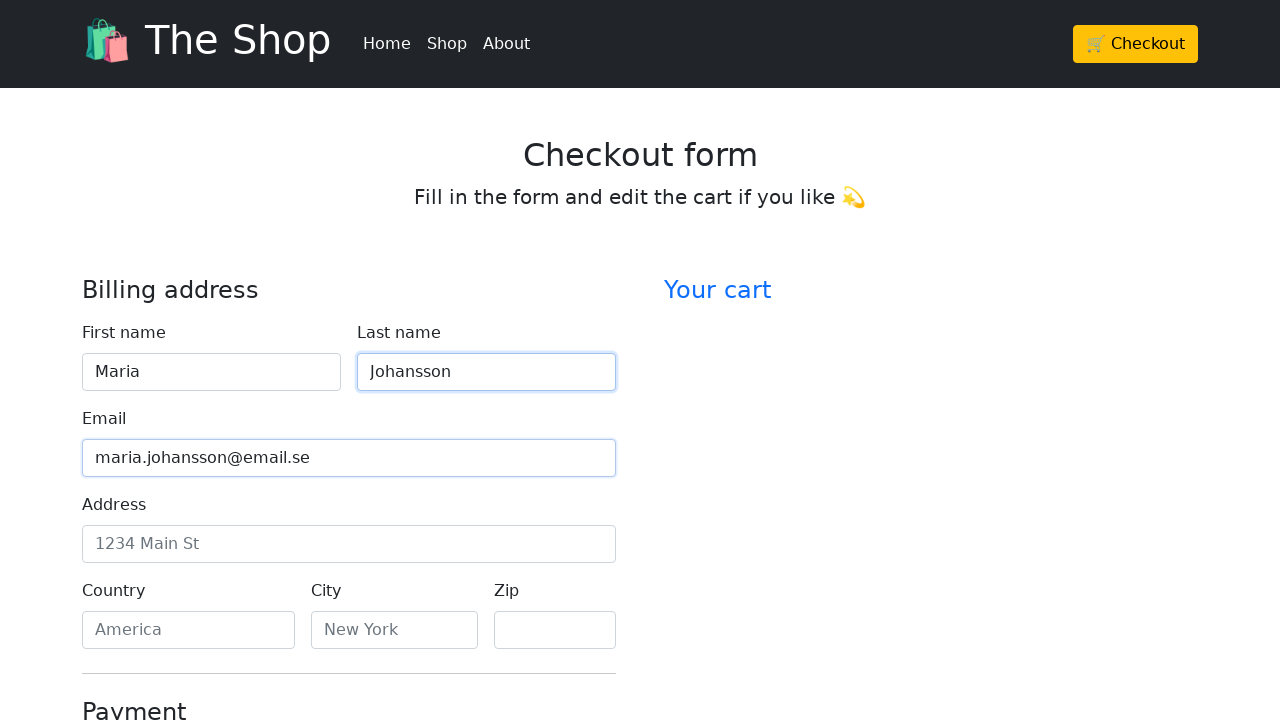

Filled address field with 'Storgatan 15' on #address
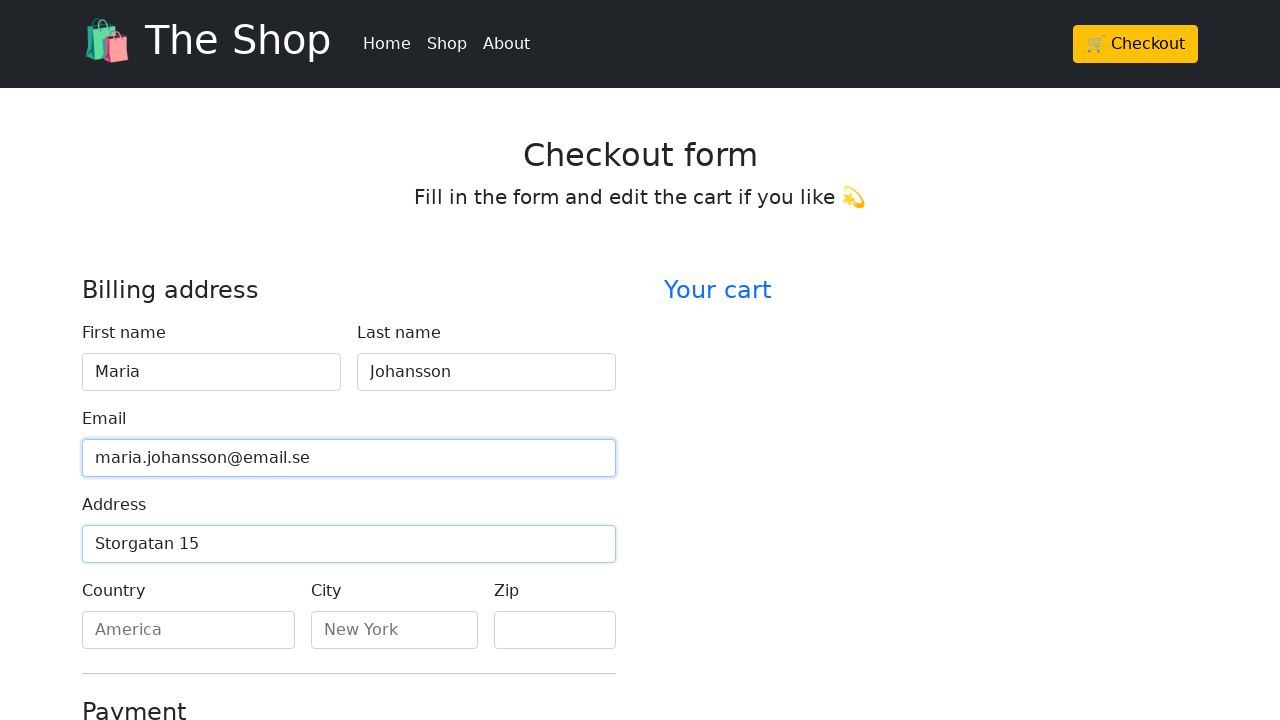

Filled country field with 'Sverige' on #country
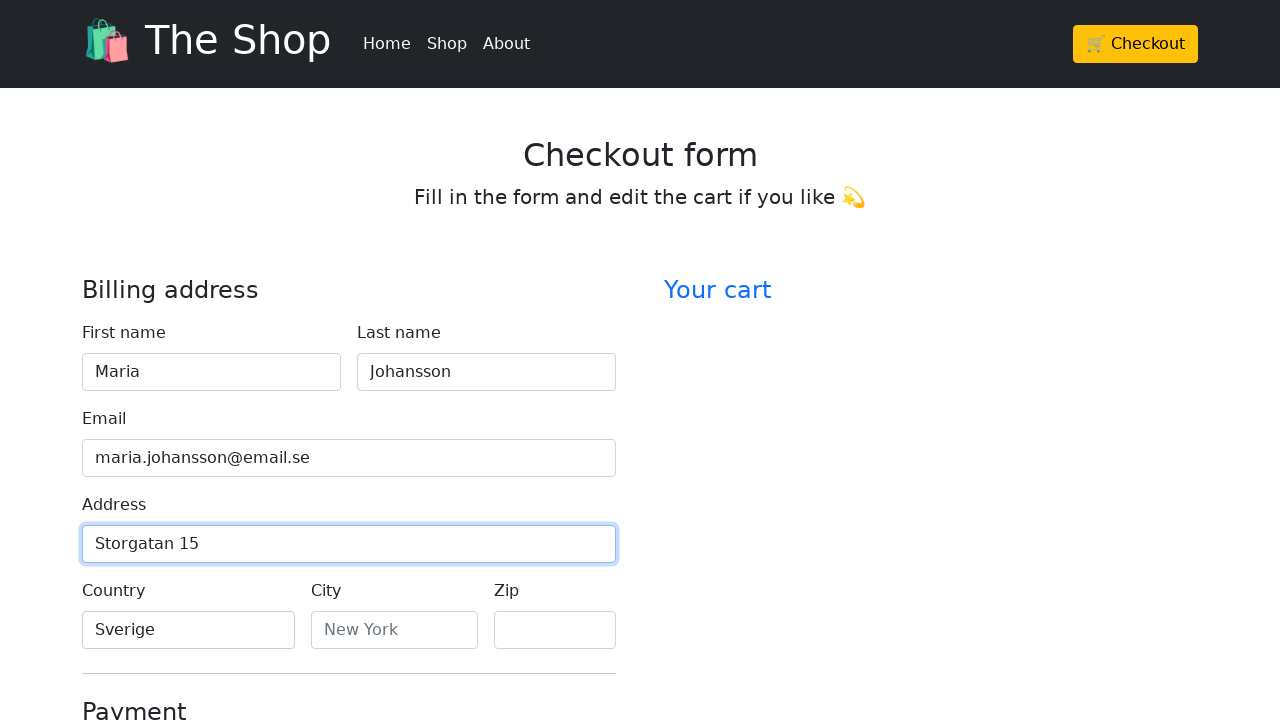

Filled city field with 'Stockholm' on #city
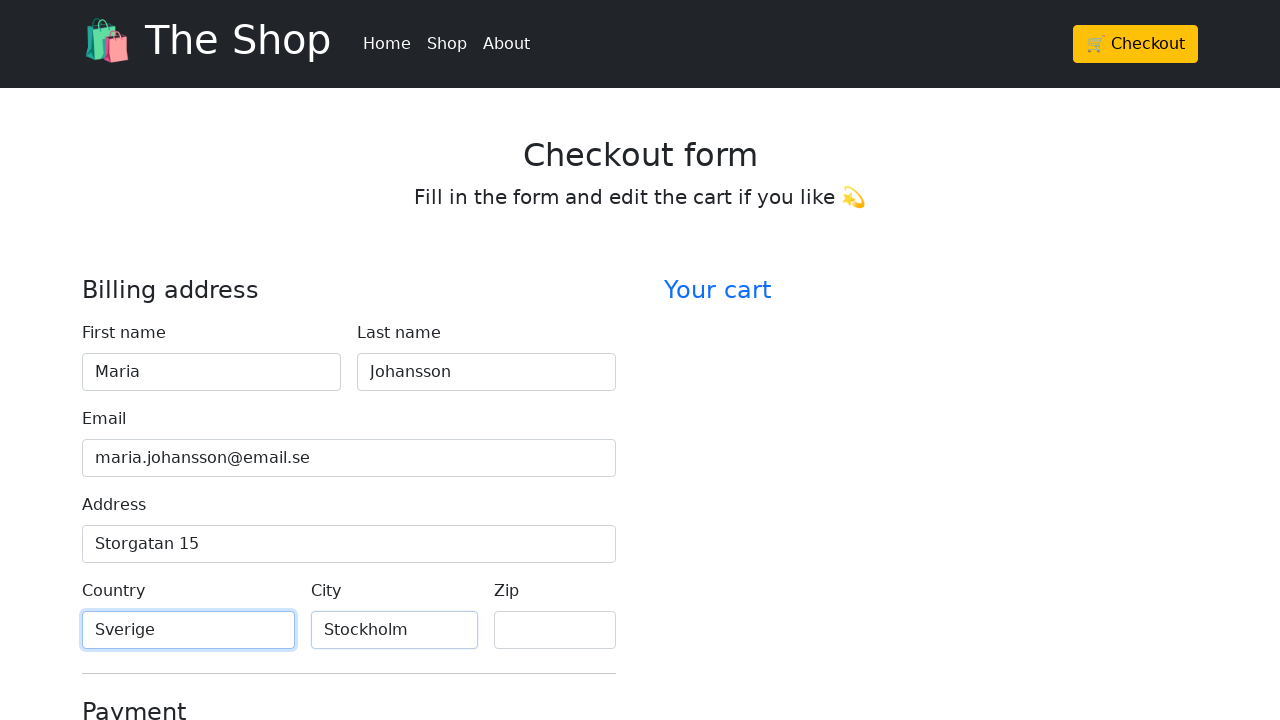

Filled zip code field with '11122' on #zip
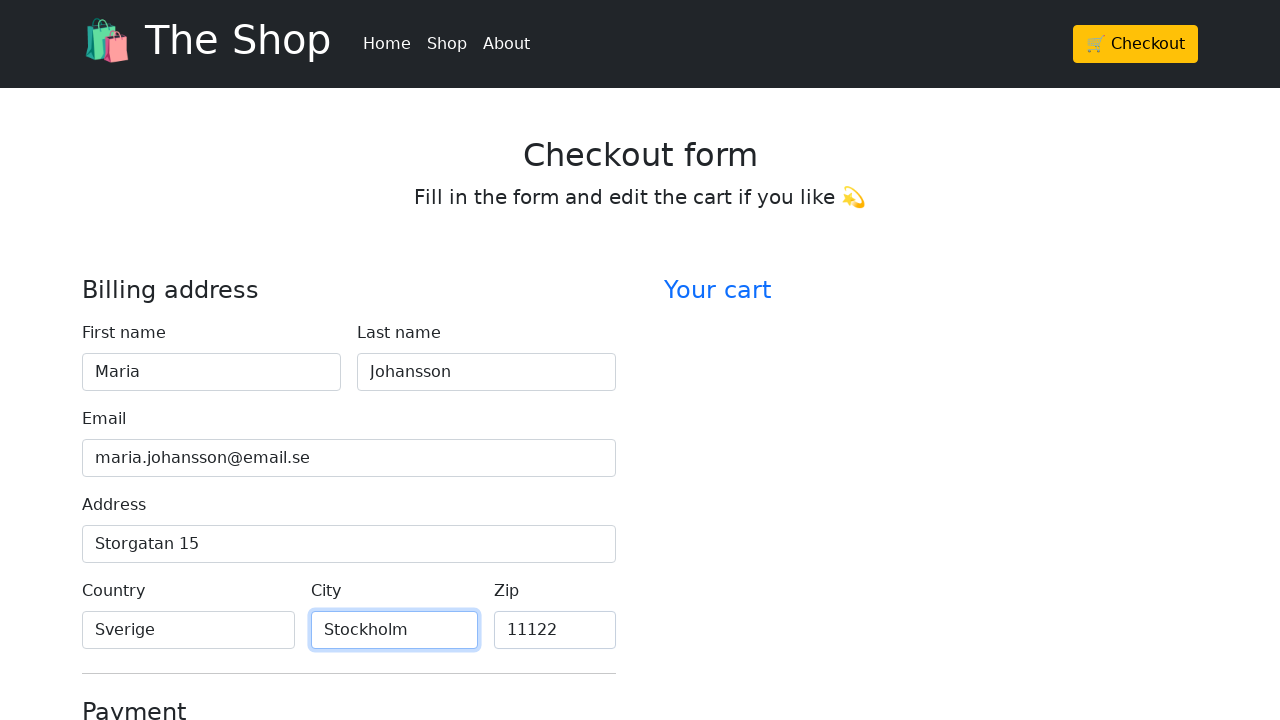

Filled cardholder name field with 'Maria Johansson' on #cc-name
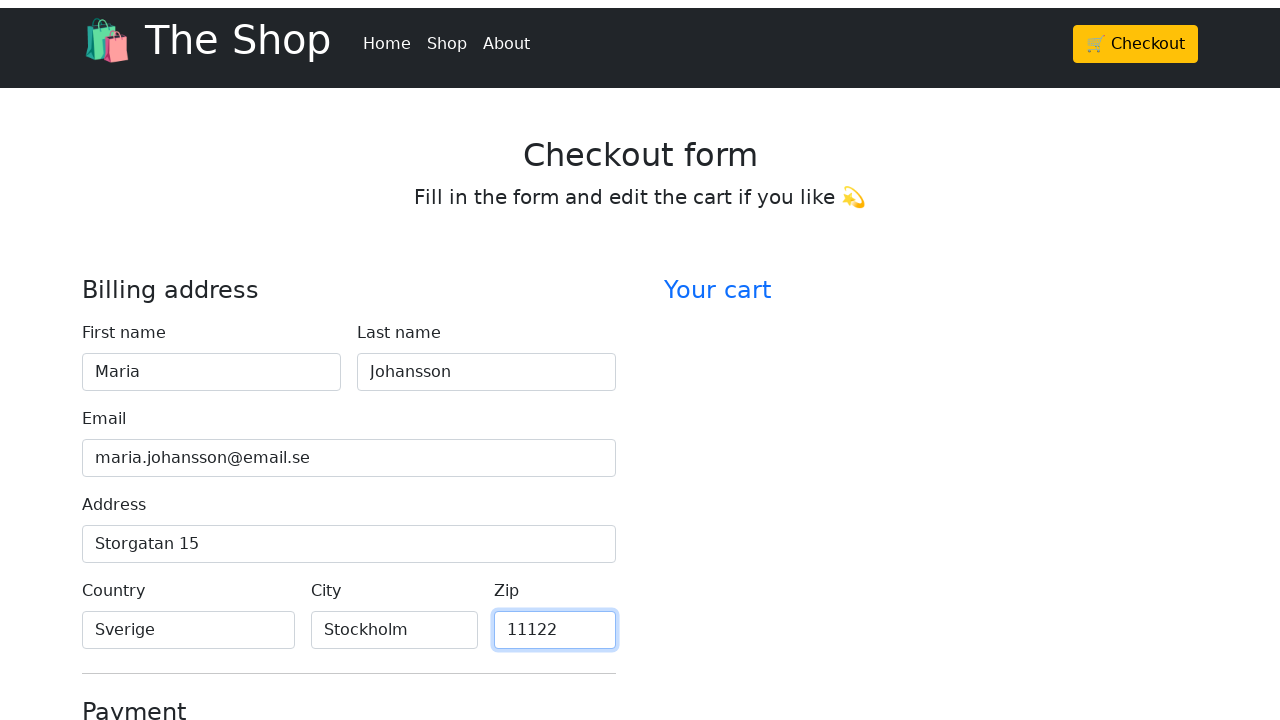

Filled card number field with '98765' on #cc-number
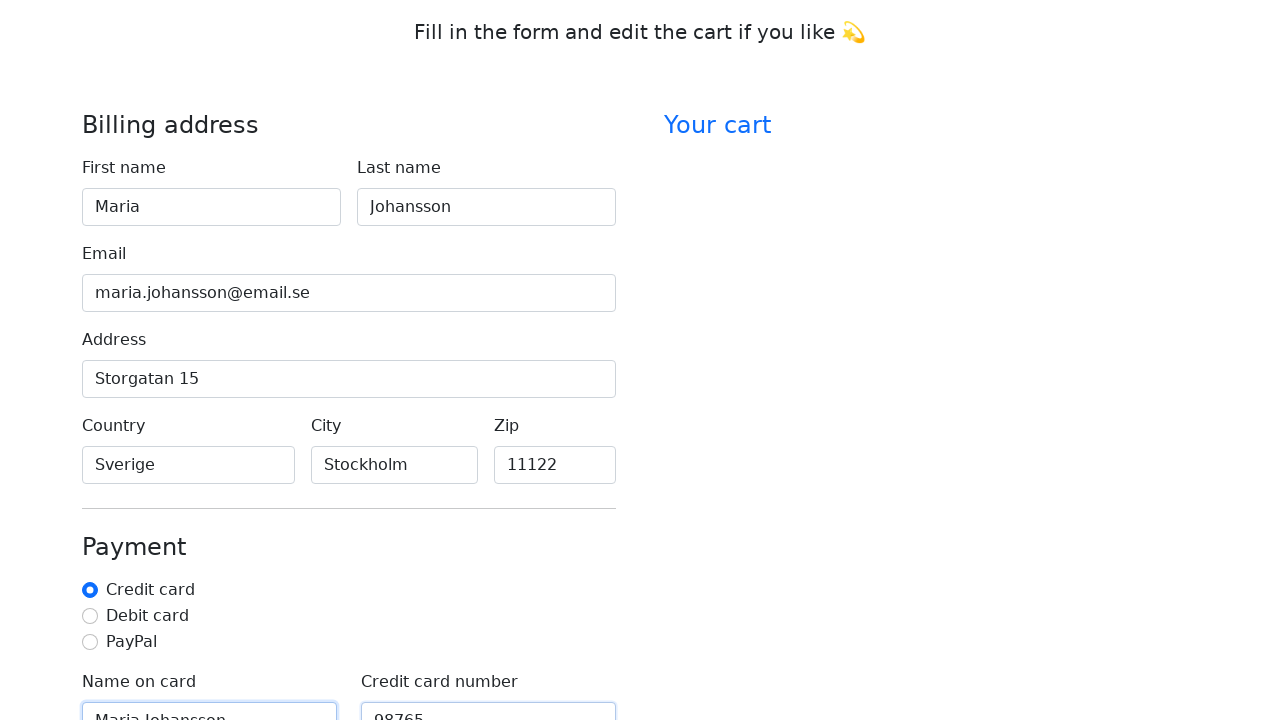

Filled card expiration field with '25/06' on #cc-expiration
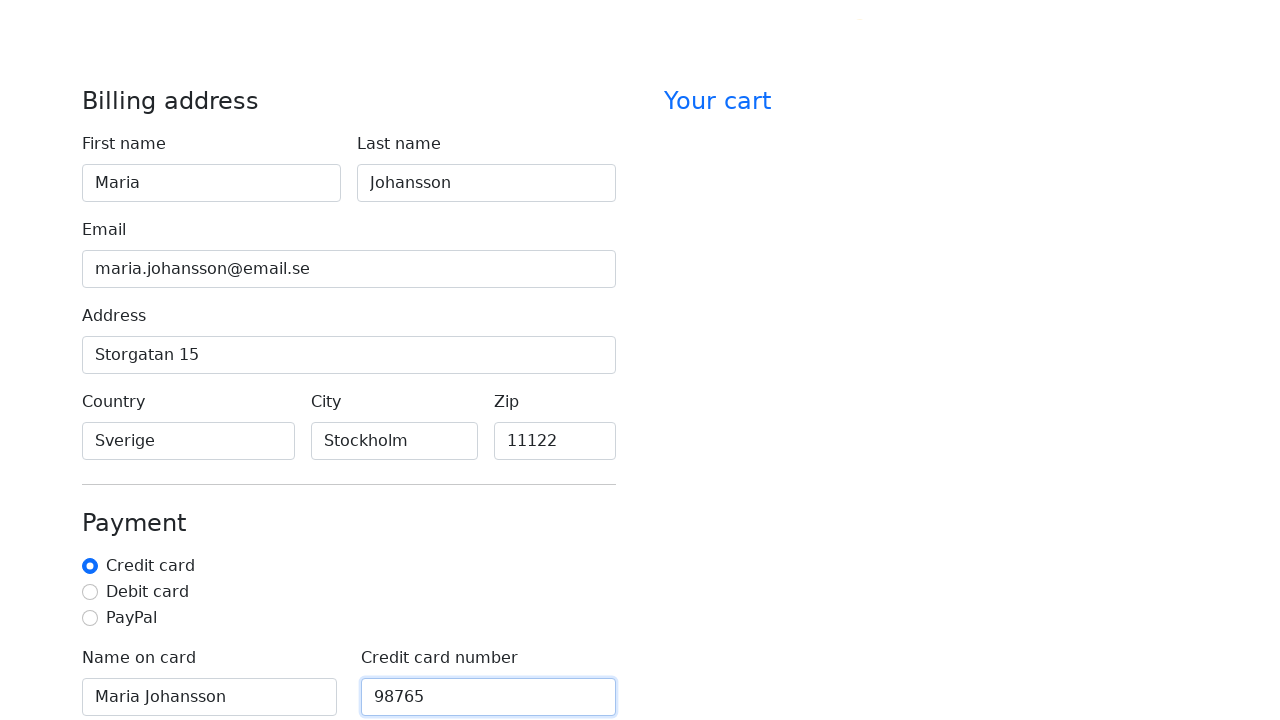

Filled CVV field with '456' on #cc-cvv
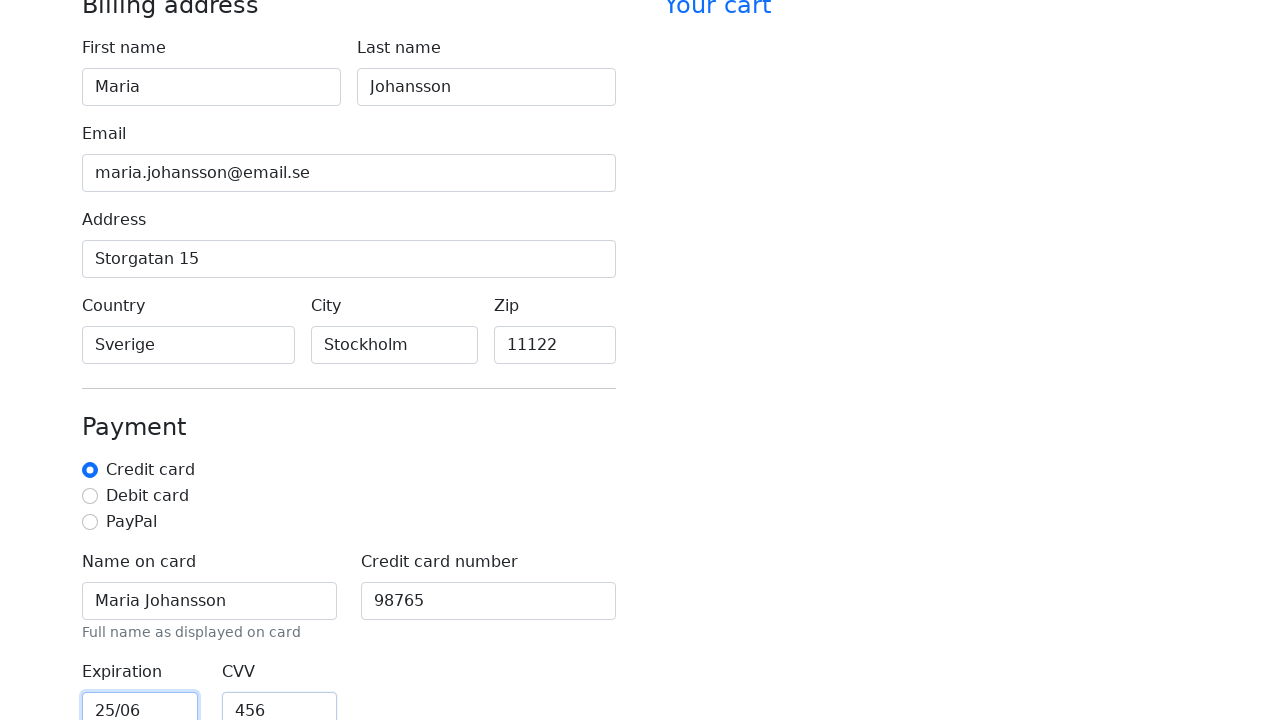

Selected debit card as payment method at (90, 496) on #debit
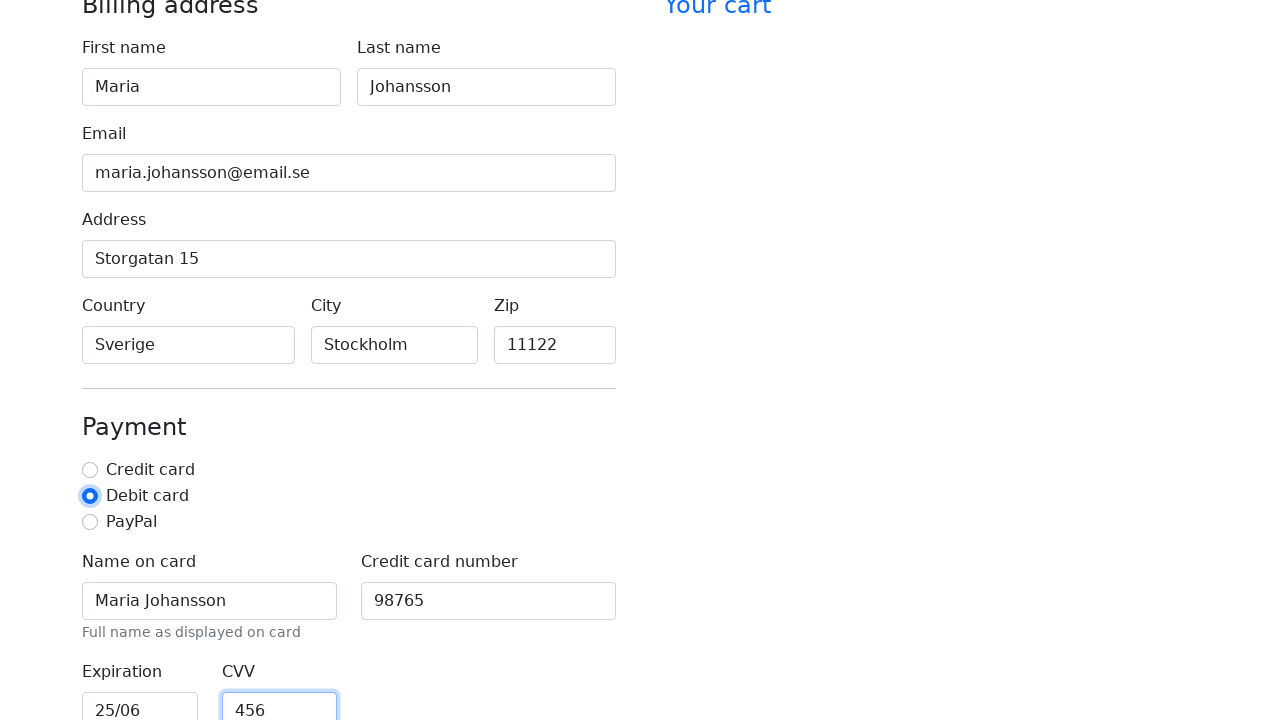

Located 'Continue to checkout' button
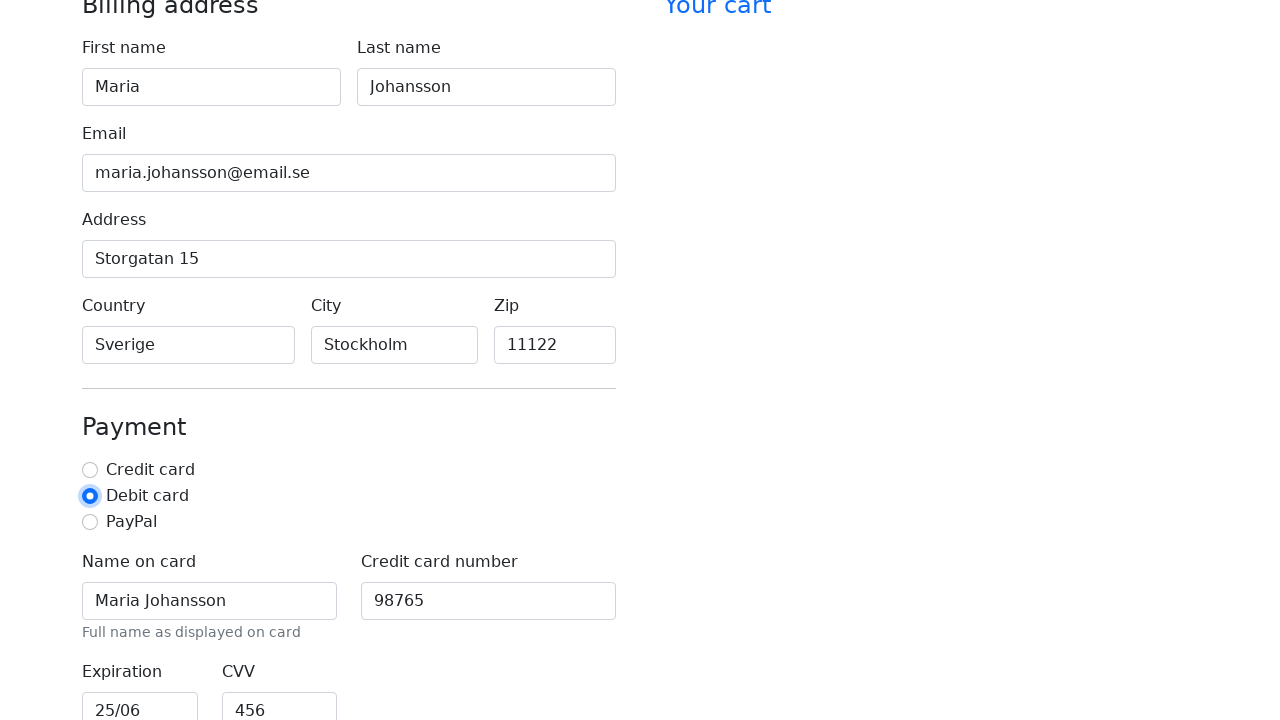

Scrolled 'Continue to checkout' button into view if needed
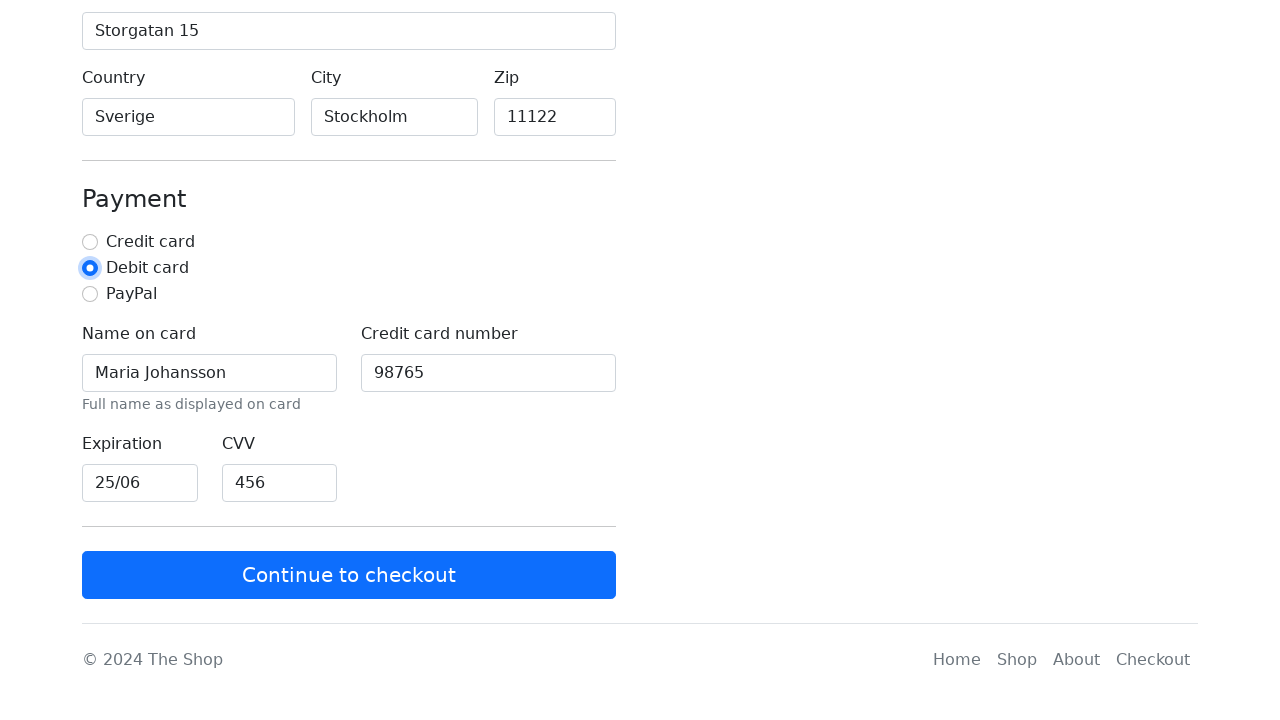

Clicked 'Continue to checkout' button to submit the form at (349, 575) on button:has-text('Continue to checkout')
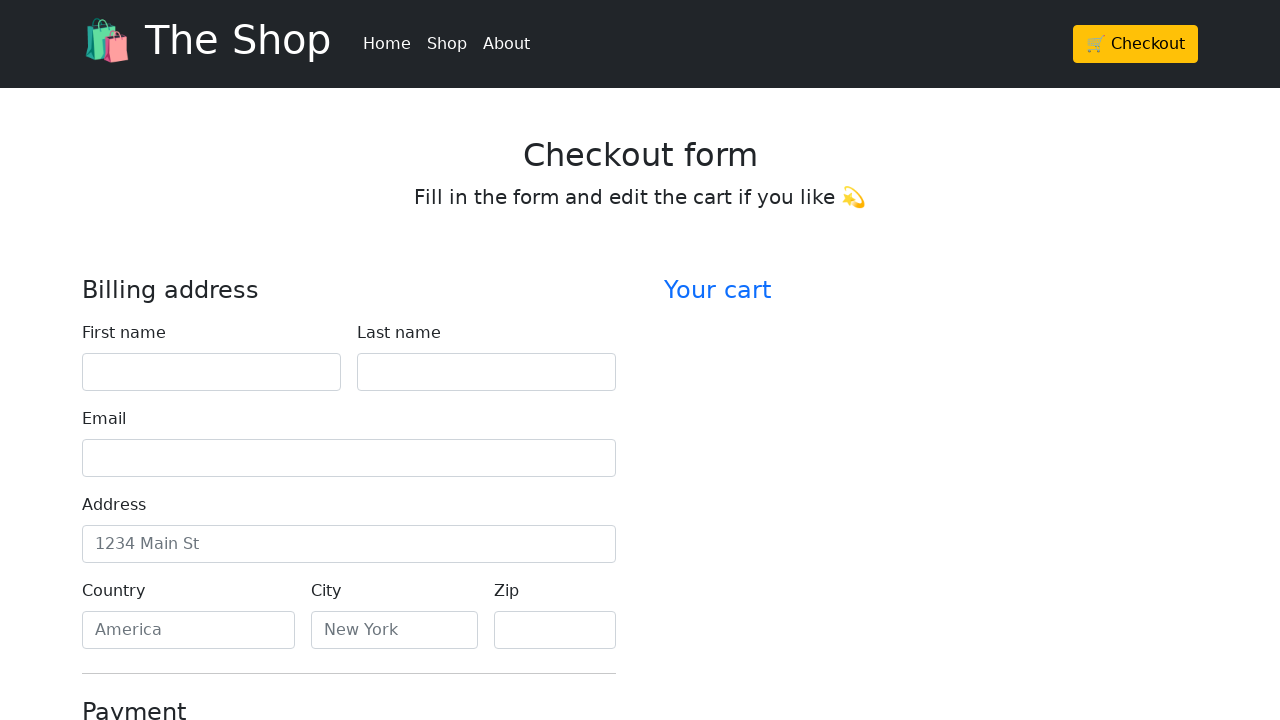

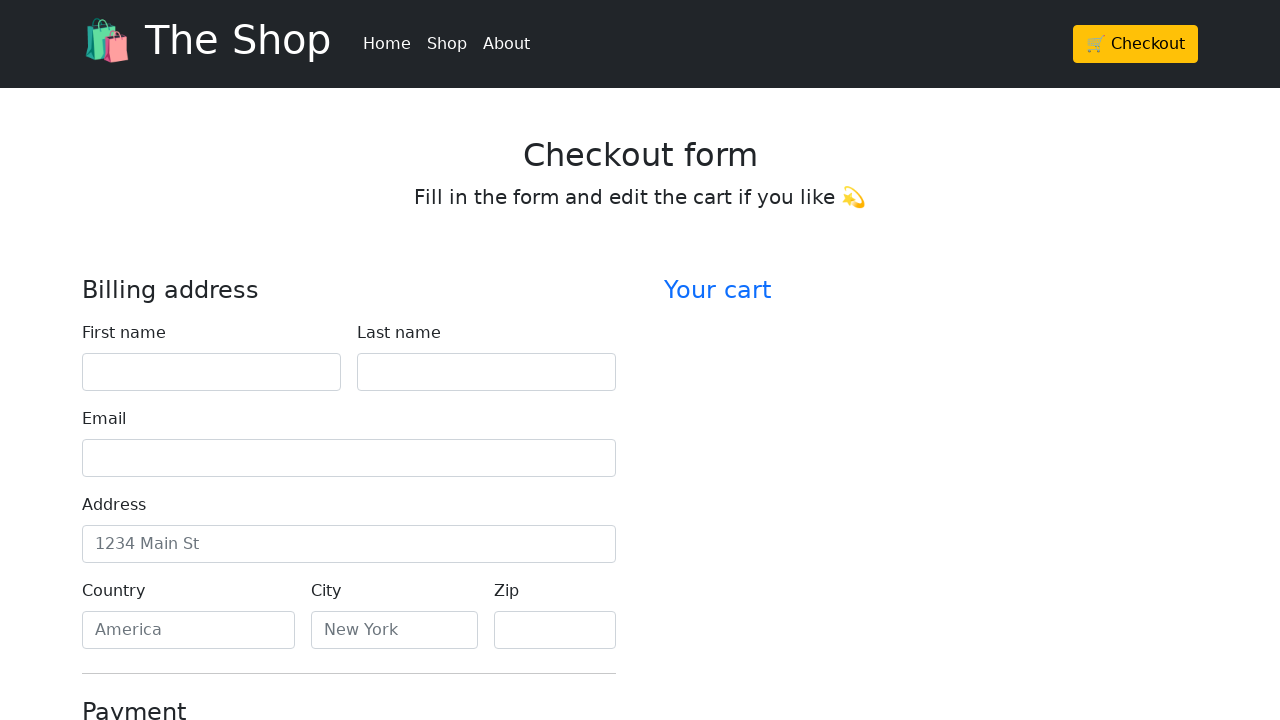